Tests footer link navigation by opening multiple links from a footer column in new tabs using keyboard shortcuts, then switches through each opened window to verify the pages loaded successfully.

Starting URL: http://qaclickacademy.com/practice.php

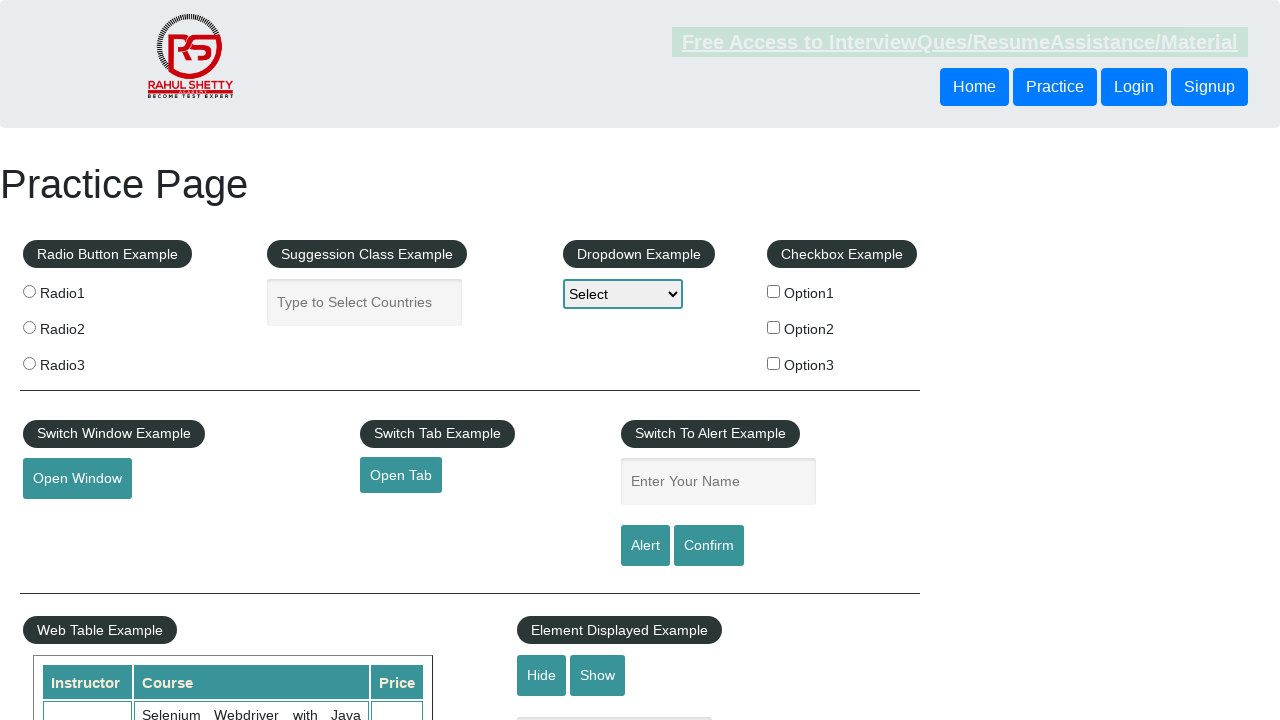

Footer section loaded and selector '#gf-BIG' found
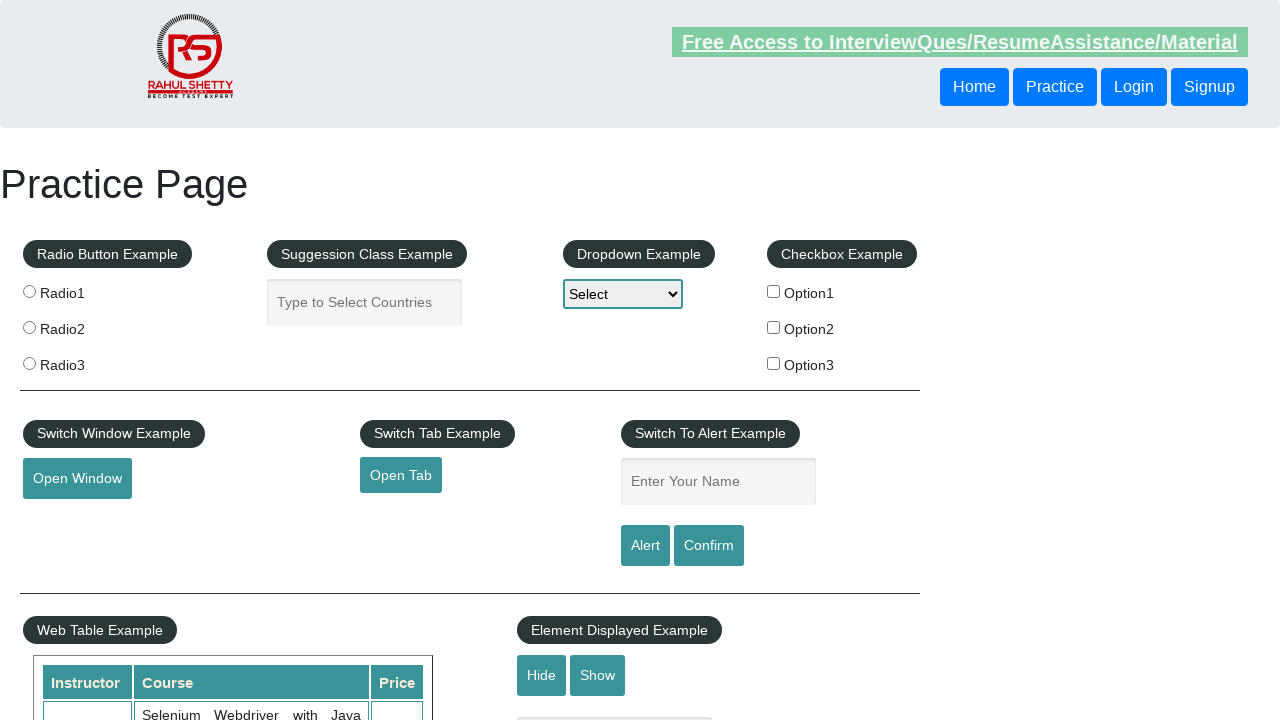

Located footer column with links
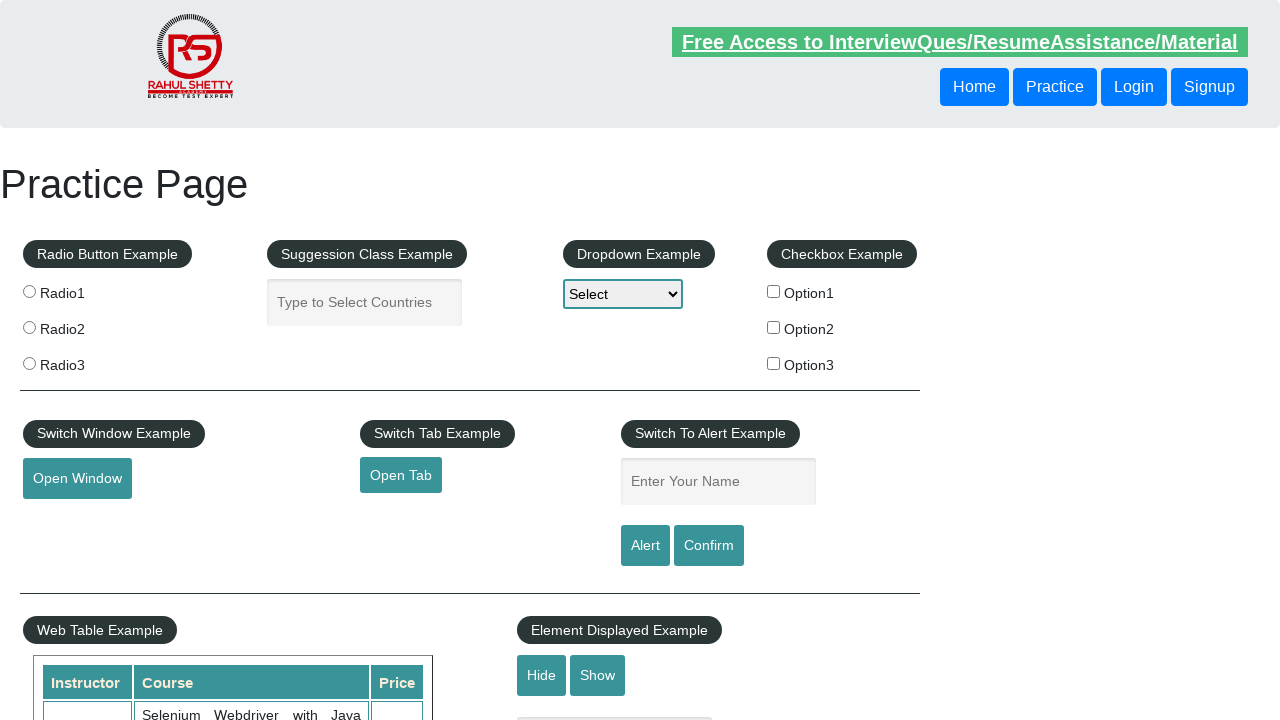

Locator for all links in footer column created
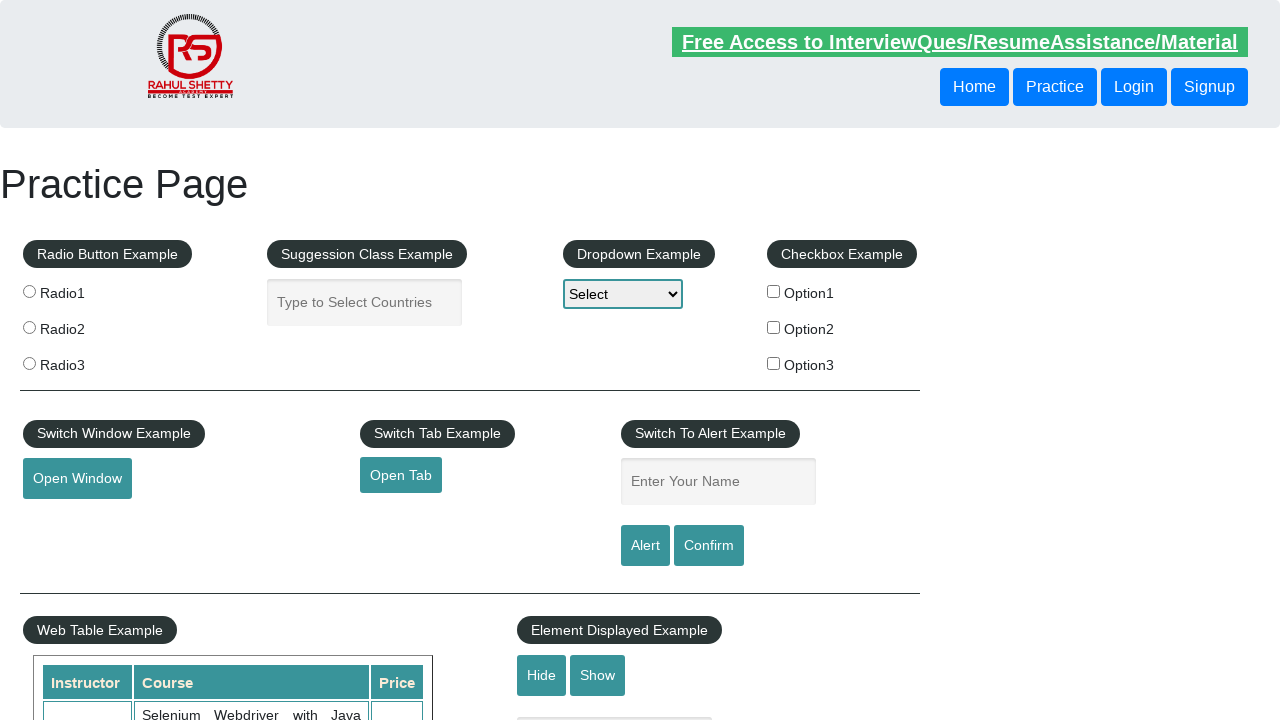

Found 5 links in footer column
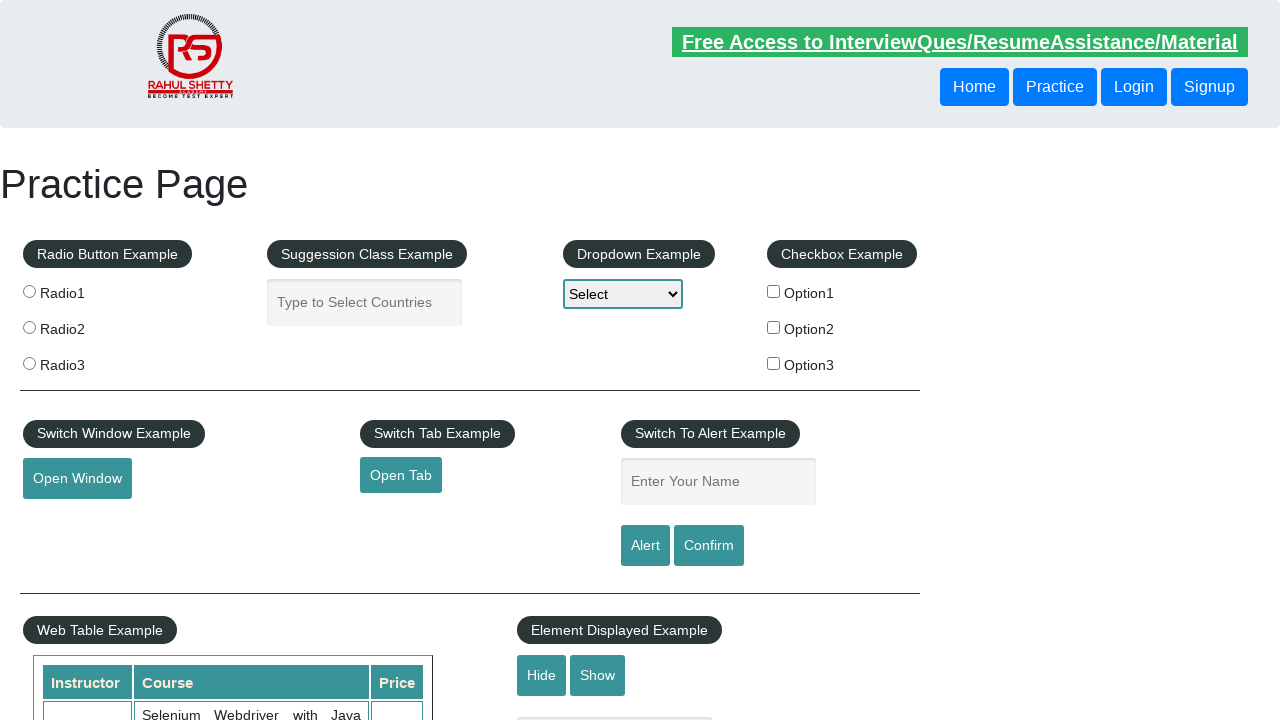

Opened link 1 in new tab using Ctrl+Click at (68, 520) on #gf-BIG table tbody tr td:first-child ul >> a >> nth=1
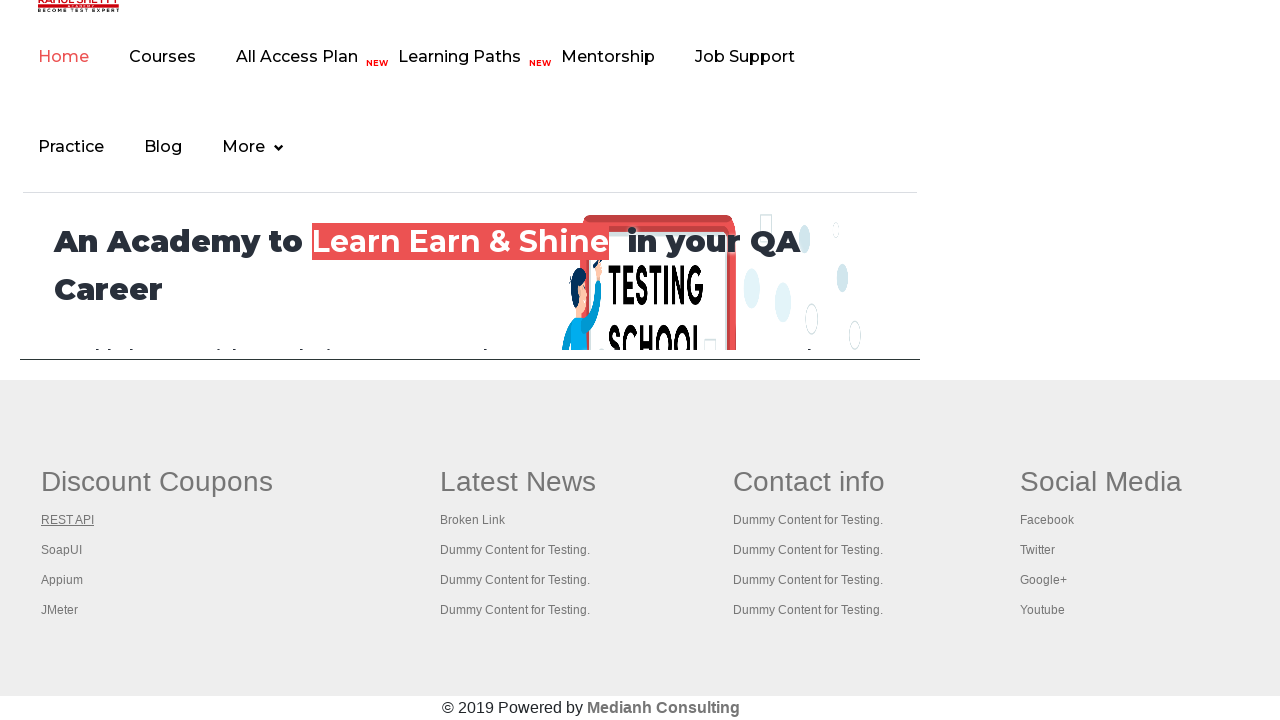

Waited 2 seconds for link 1 to load
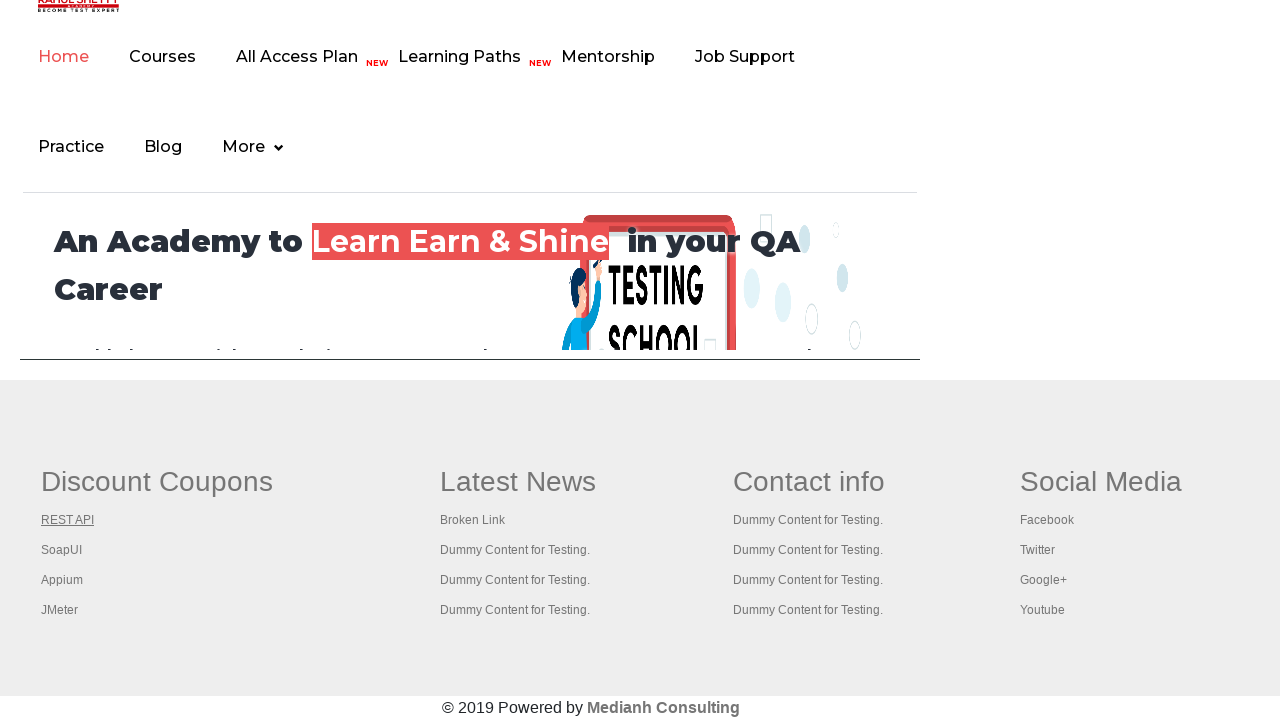

Opened link 2 in new tab using Ctrl+Click at (62, 550) on #gf-BIG table tbody tr td:first-child ul >> a >> nth=2
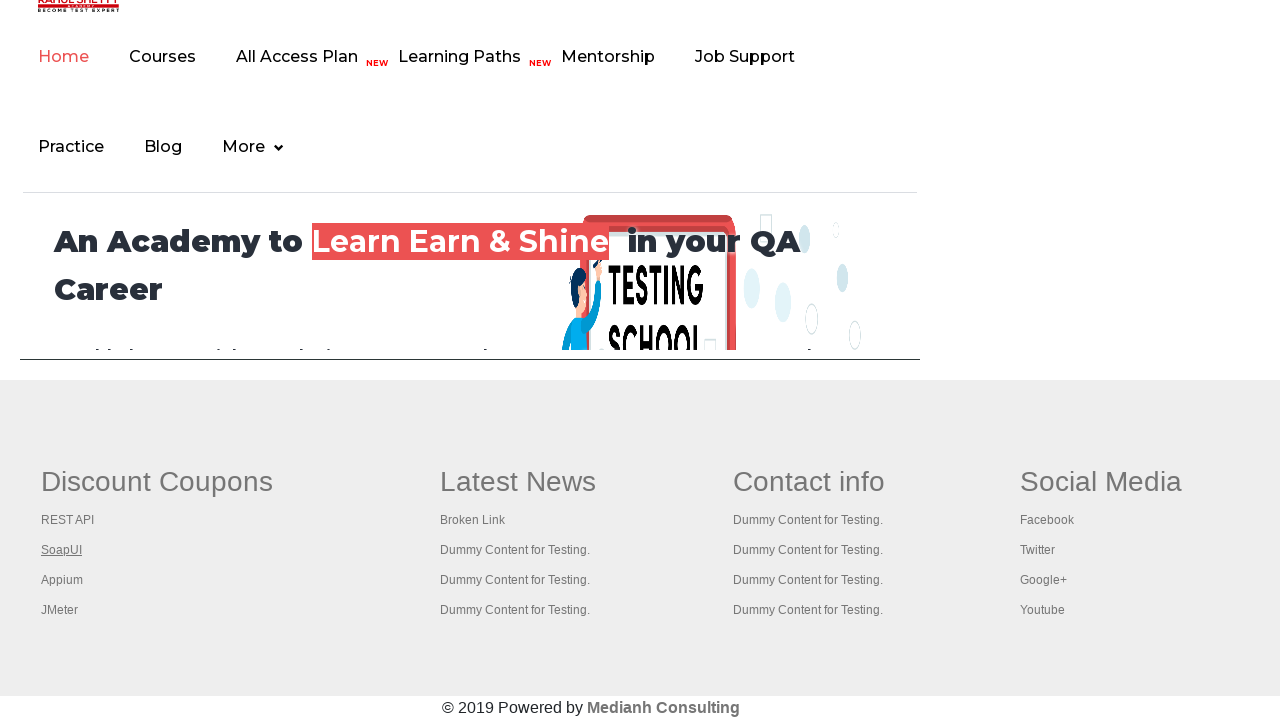

Waited 2 seconds for link 2 to load
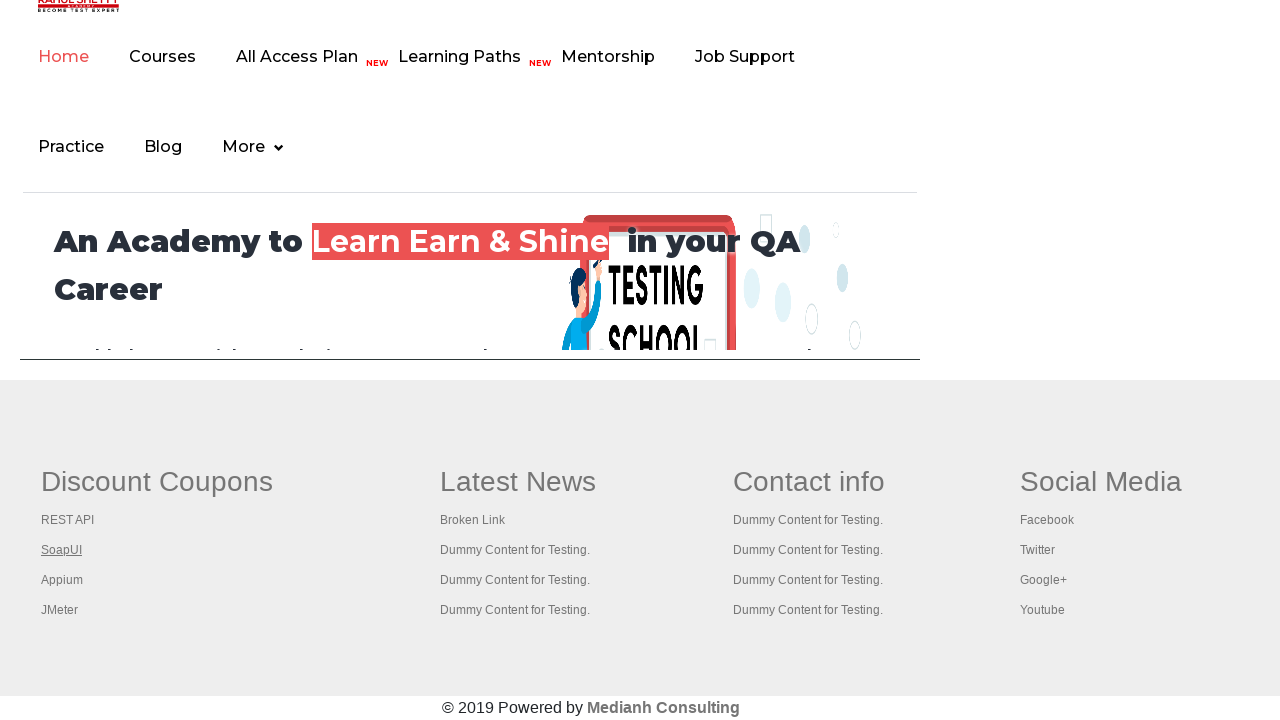

Opened link 3 in new tab using Ctrl+Click at (62, 580) on #gf-BIG table tbody tr td:first-child ul >> a >> nth=3
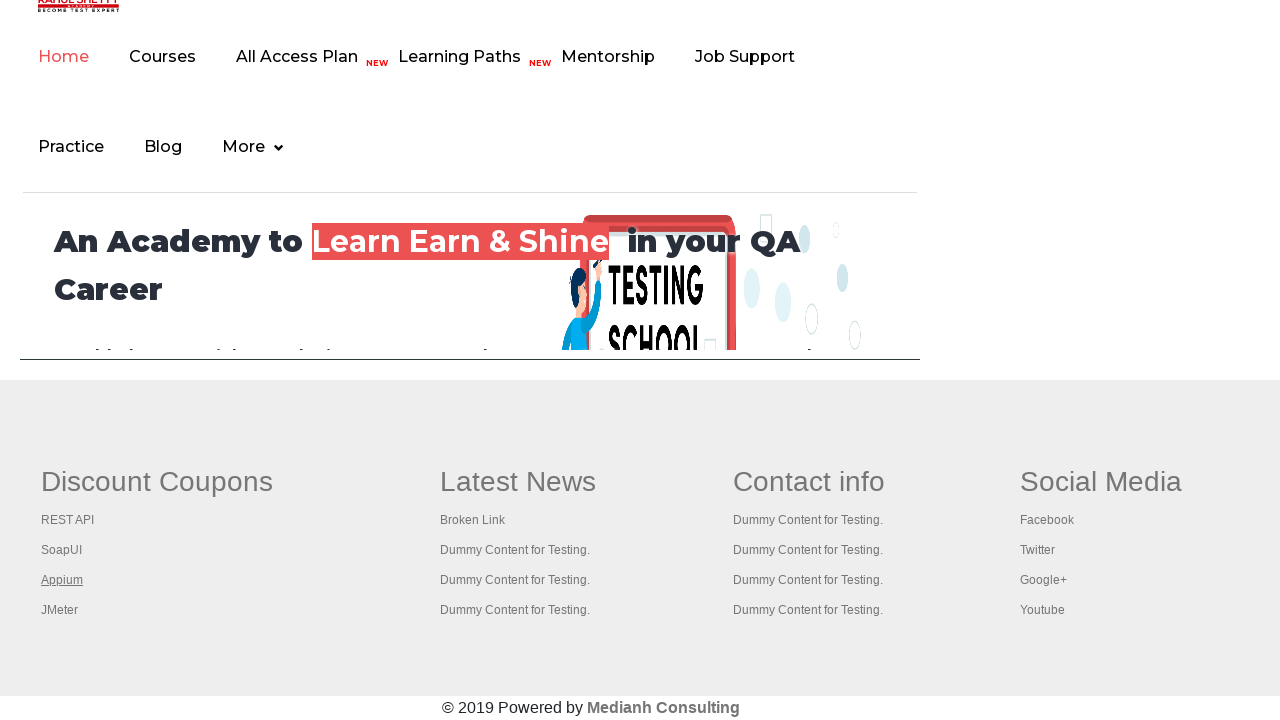

Waited 2 seconds for link 3 to load
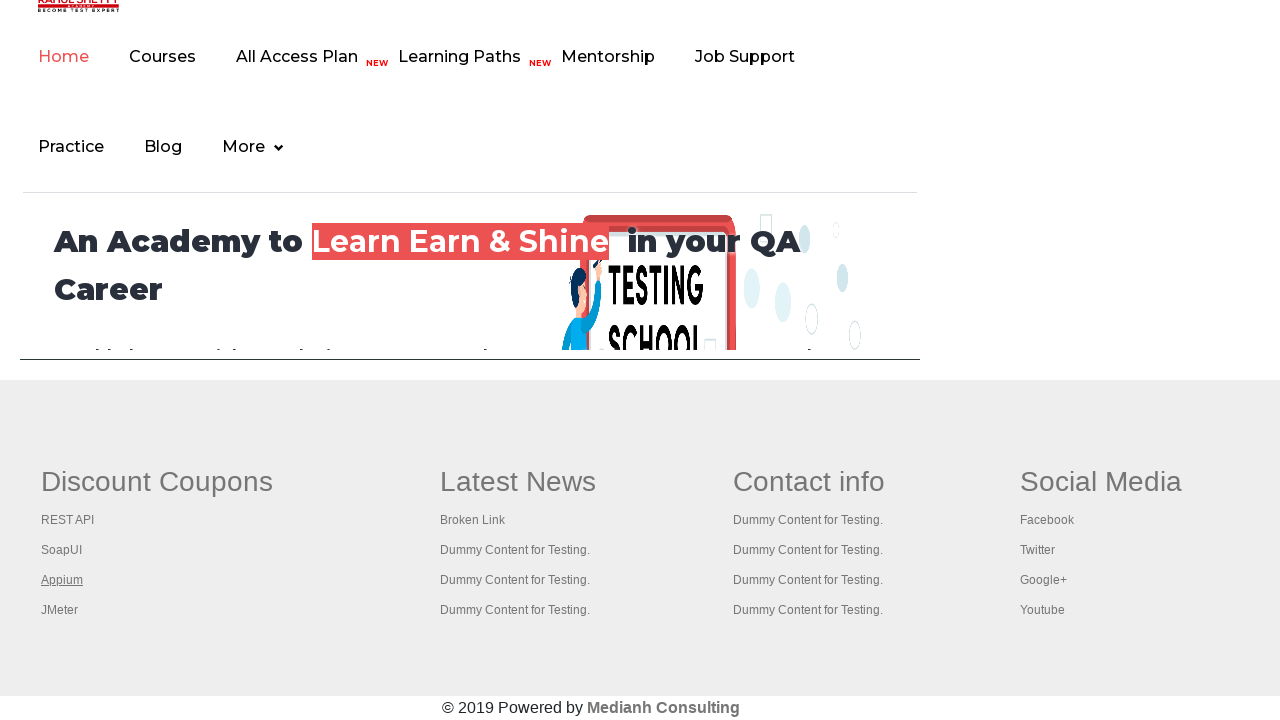

Opened link 4 in new tab using Ctrl+Click at (60, 610) on #gf-BIG table tbody tr td:first-child ul >> a >> nth=4
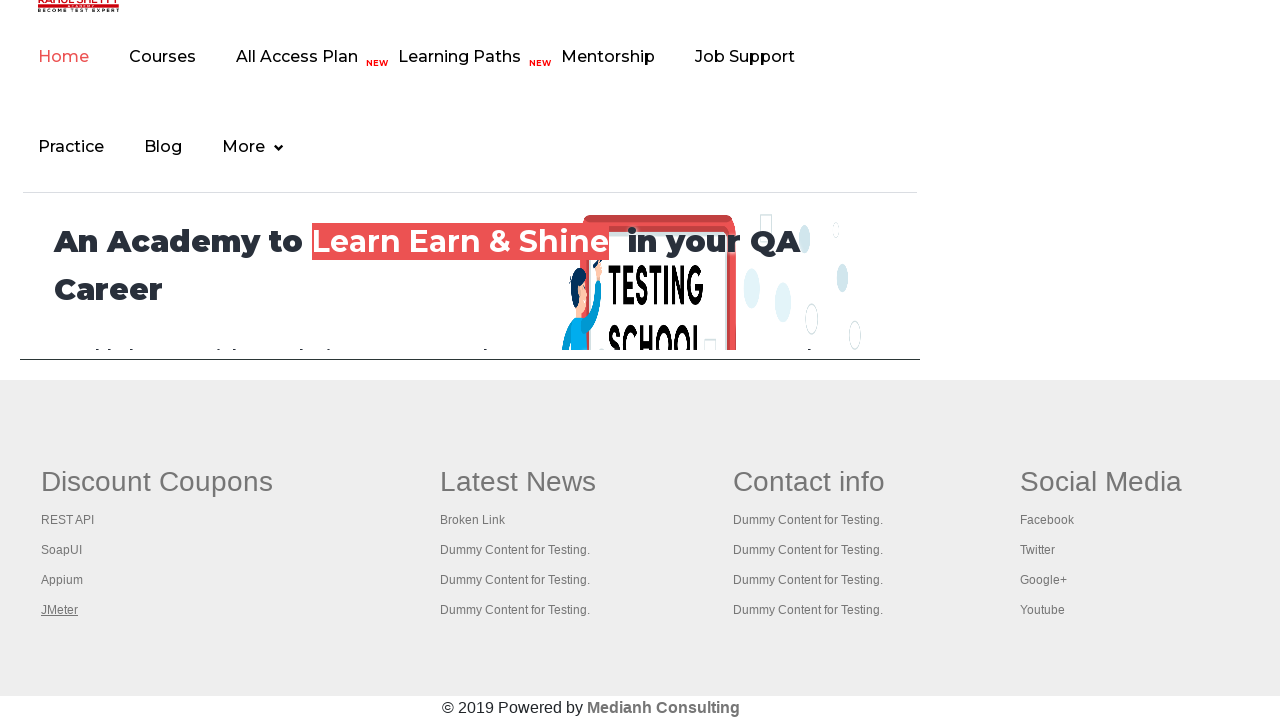

Waited 2 seconds for link 4 to load
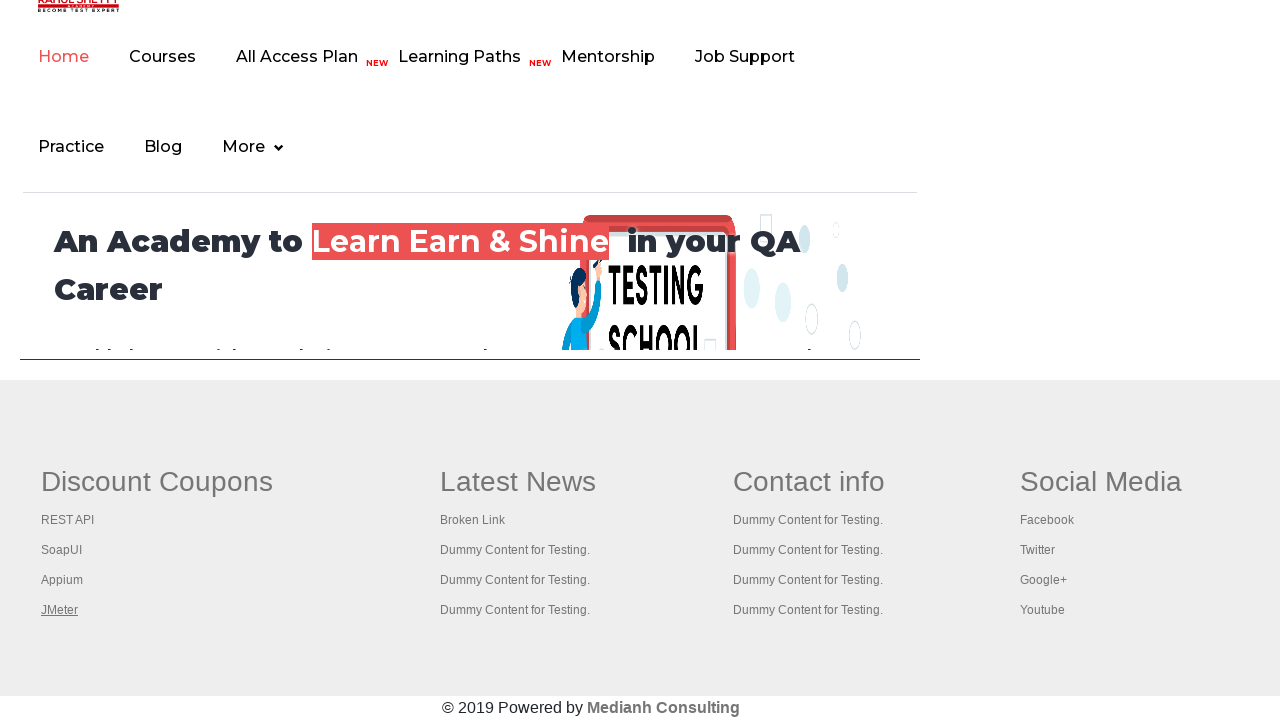

Retrieved all 5 open pages/tabs from context
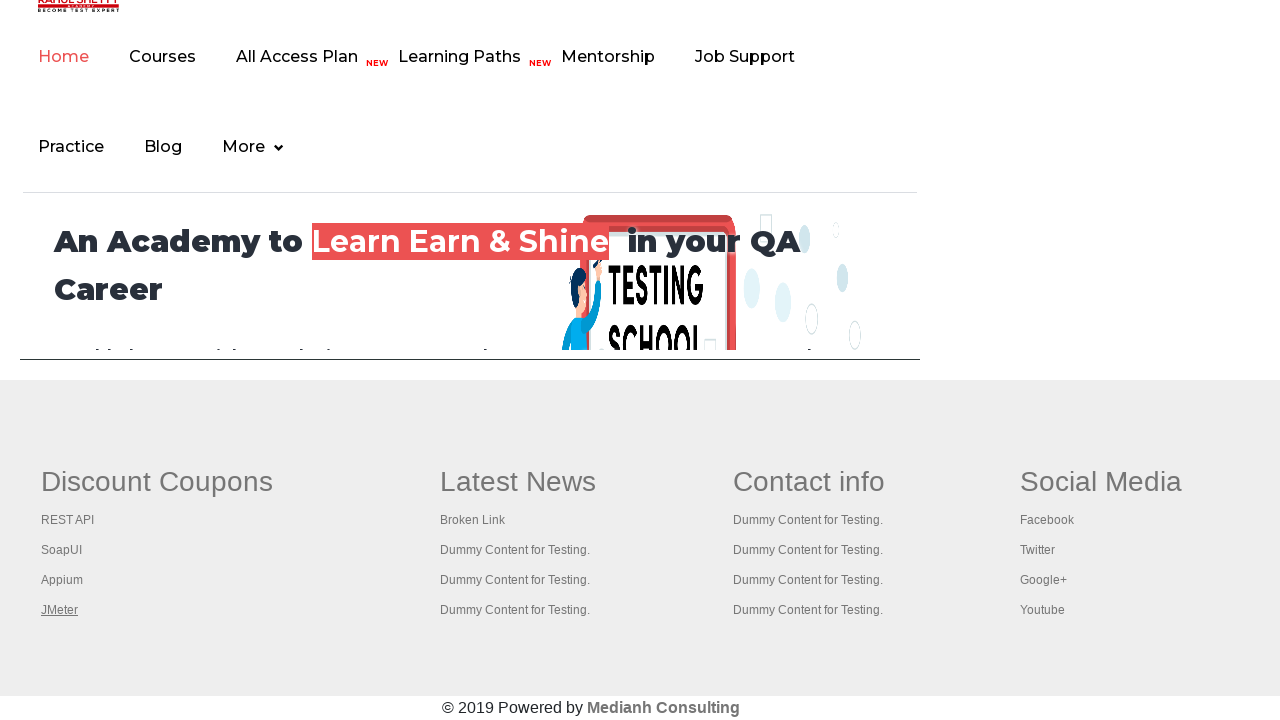

Brought page with URL 'https://rahulshettyacademy.com/AutomationPractice/' to front
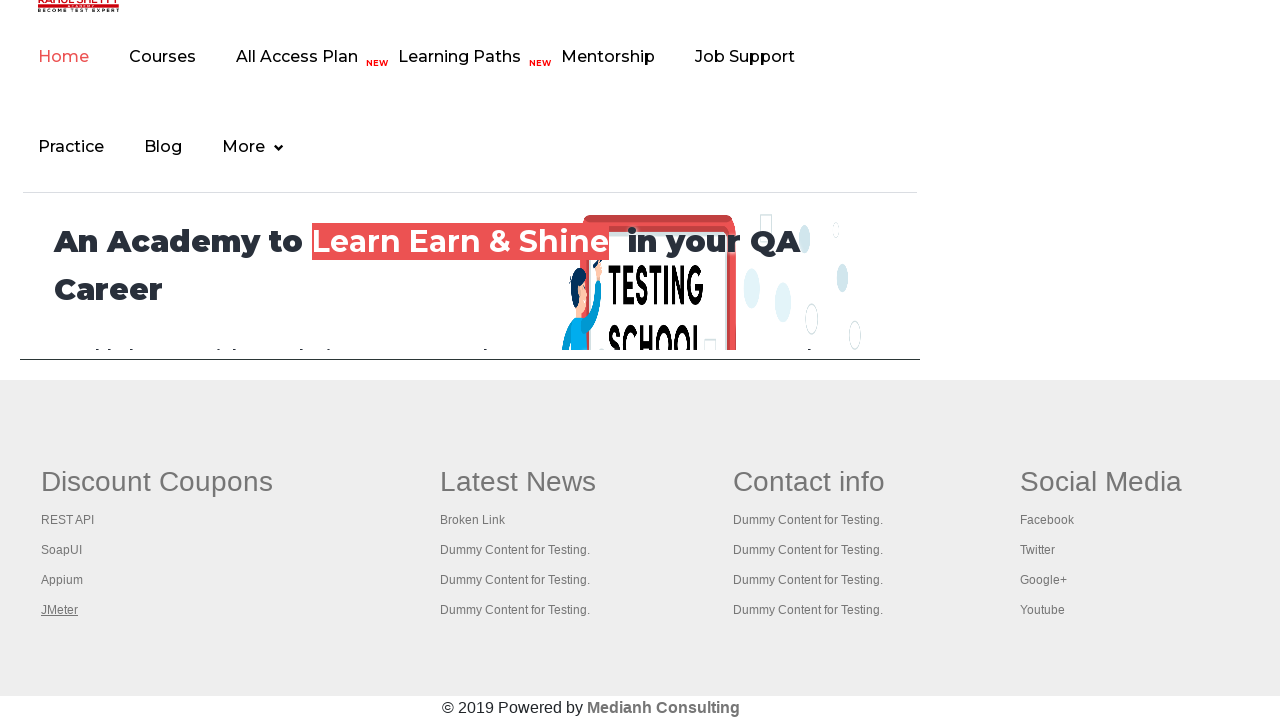

Page 'https://rahulshettyacademy.com/AutomationPractice/' finished loading (domcontentloaded)
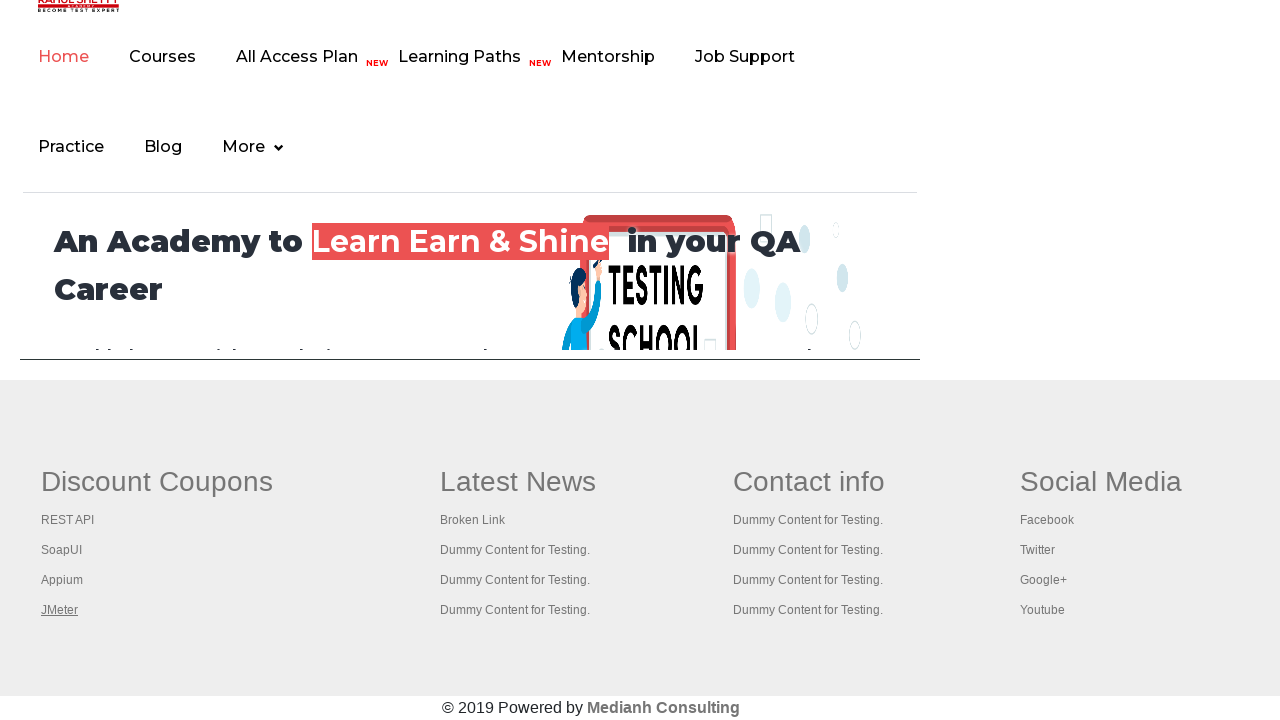

Brought page with URL 'https://www.restapitutorial.com/' to front
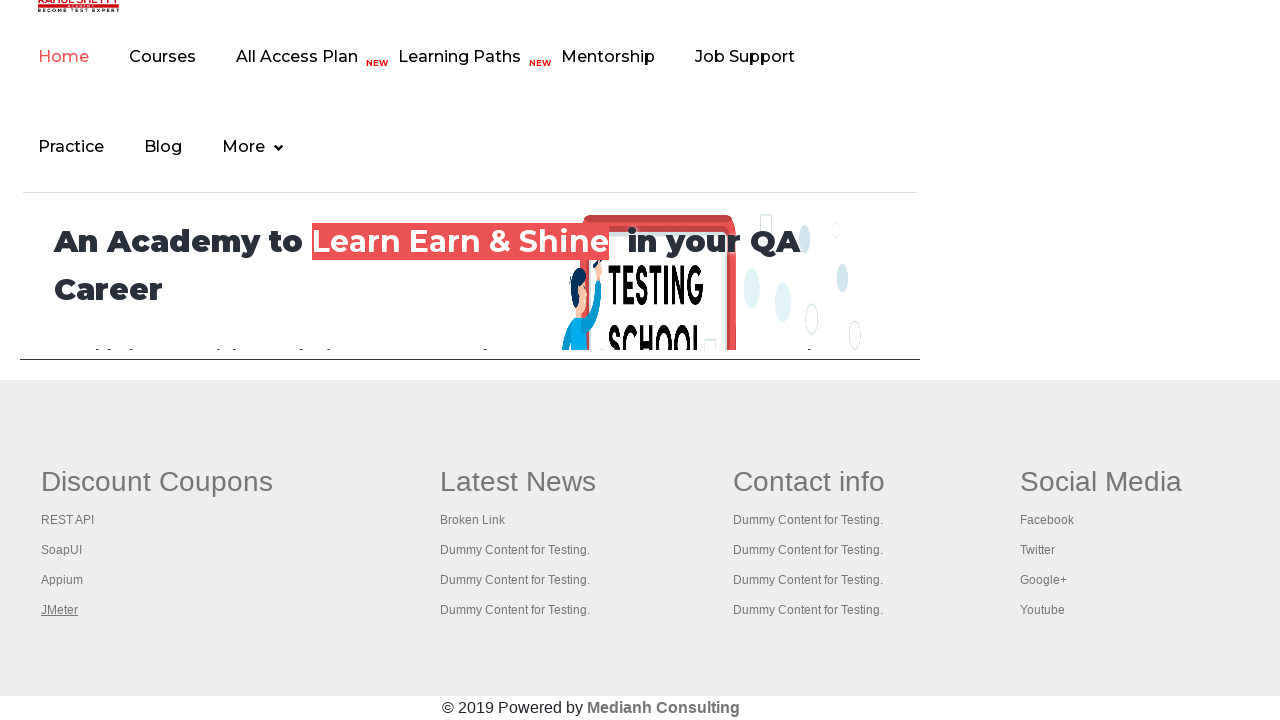

Page 'https://www.restapitutorial.com/' finished loading (domcontentloaded)
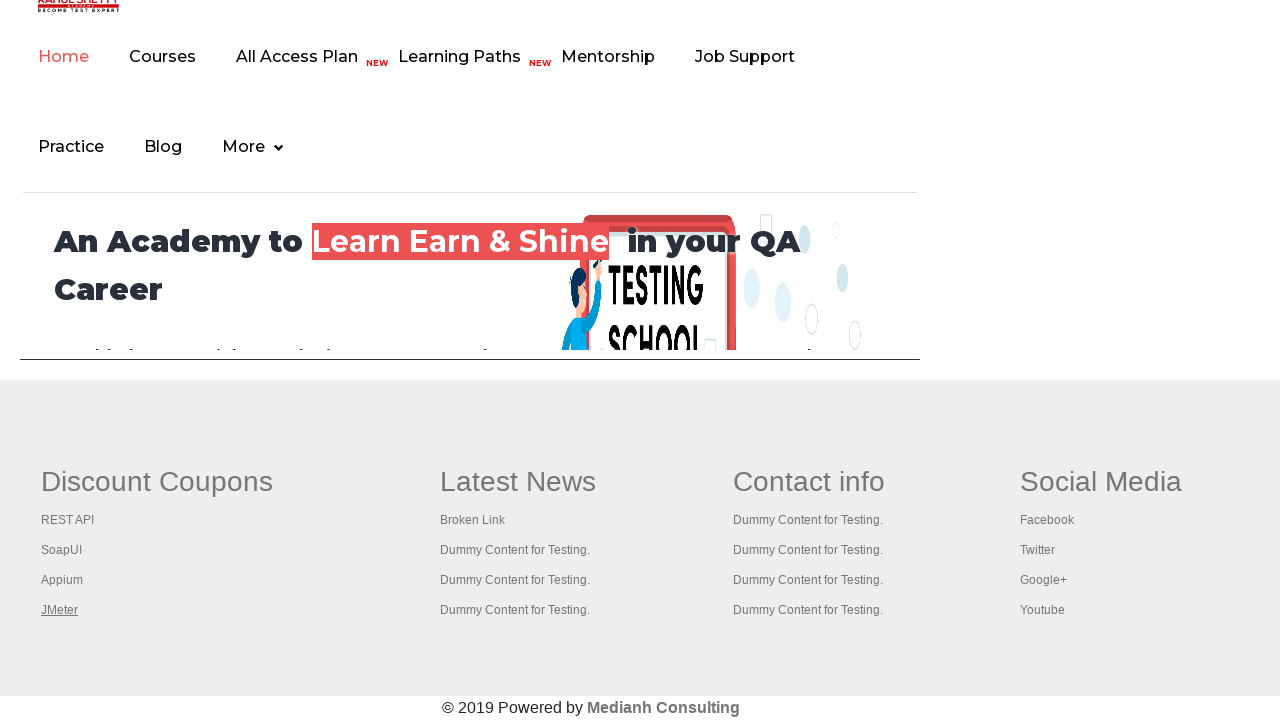

Brought page with URL 'https://www.soapui.org/' to front
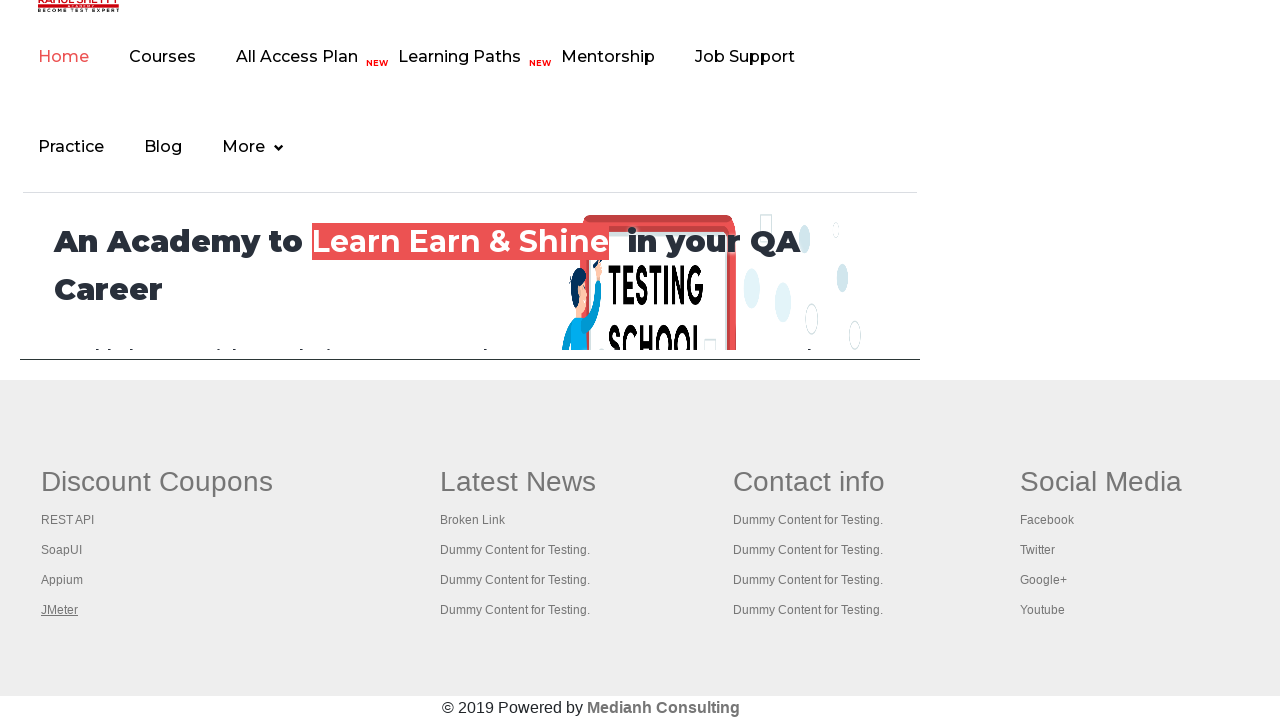

Page 'https://www.soapui.org/' finished loading (domcontentloaded)
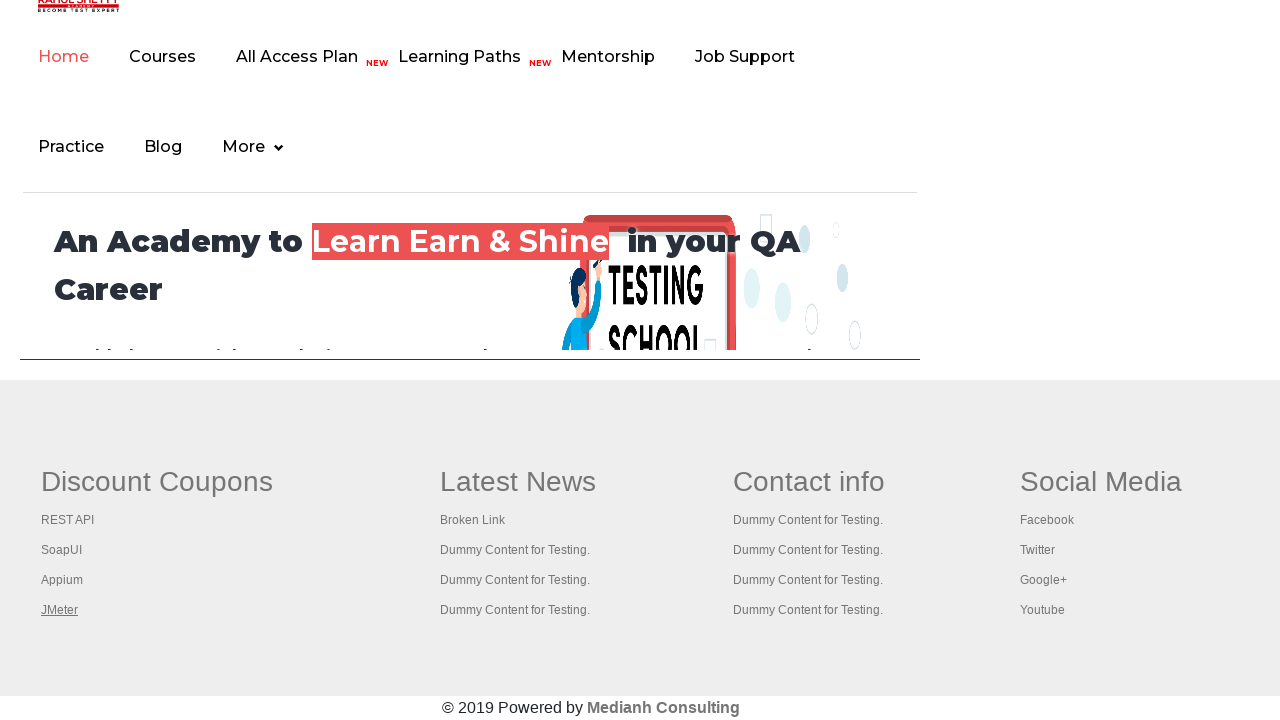

Brought page with URL 'https://courses.rahulshettyacademy.com/p/appium-tutorial' to front
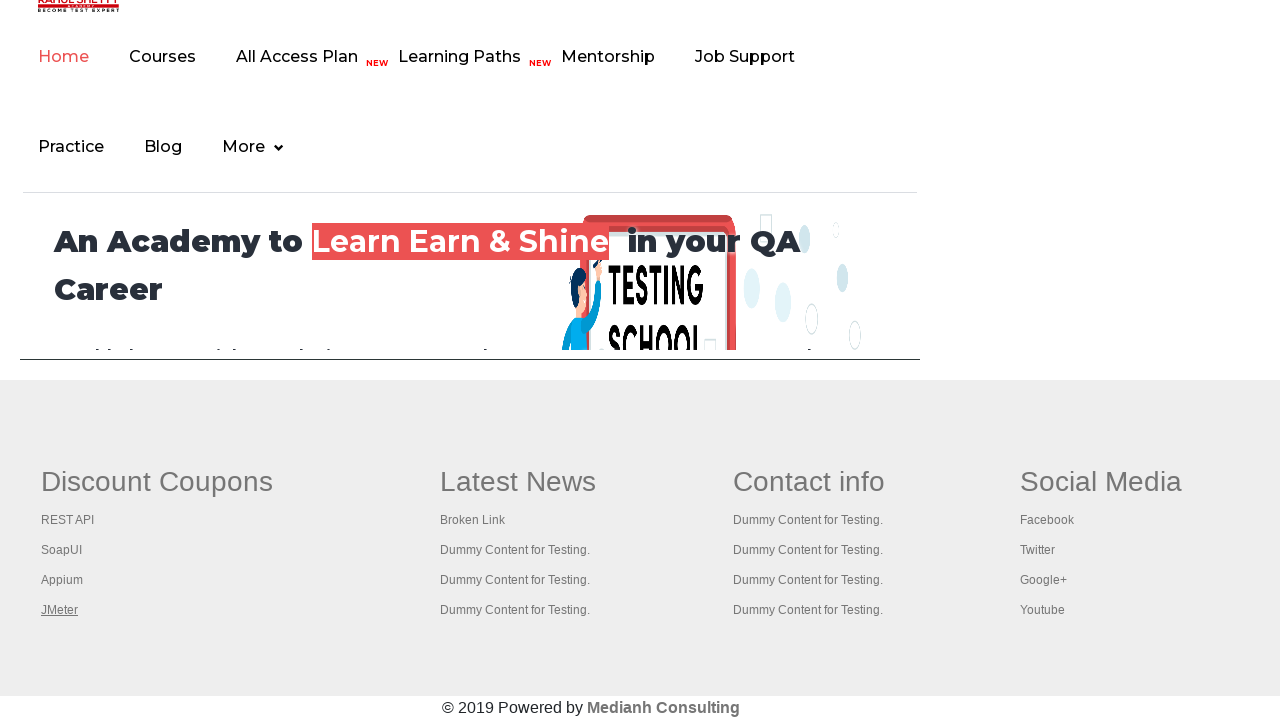

Page 'https://courses.rahulshettyacademy.com/p/appium-tutorial' finished loading (domcontentloaded)
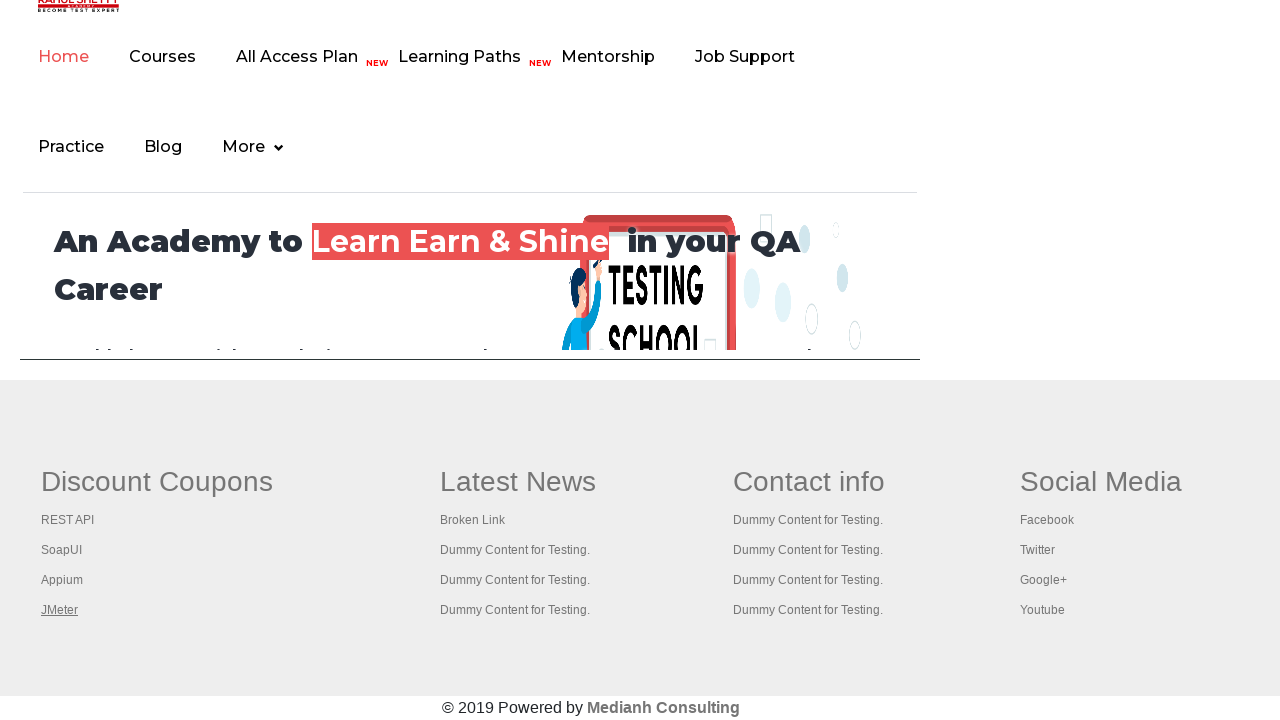

Brought page with URL 'https://jmeter.apache.org/' to front
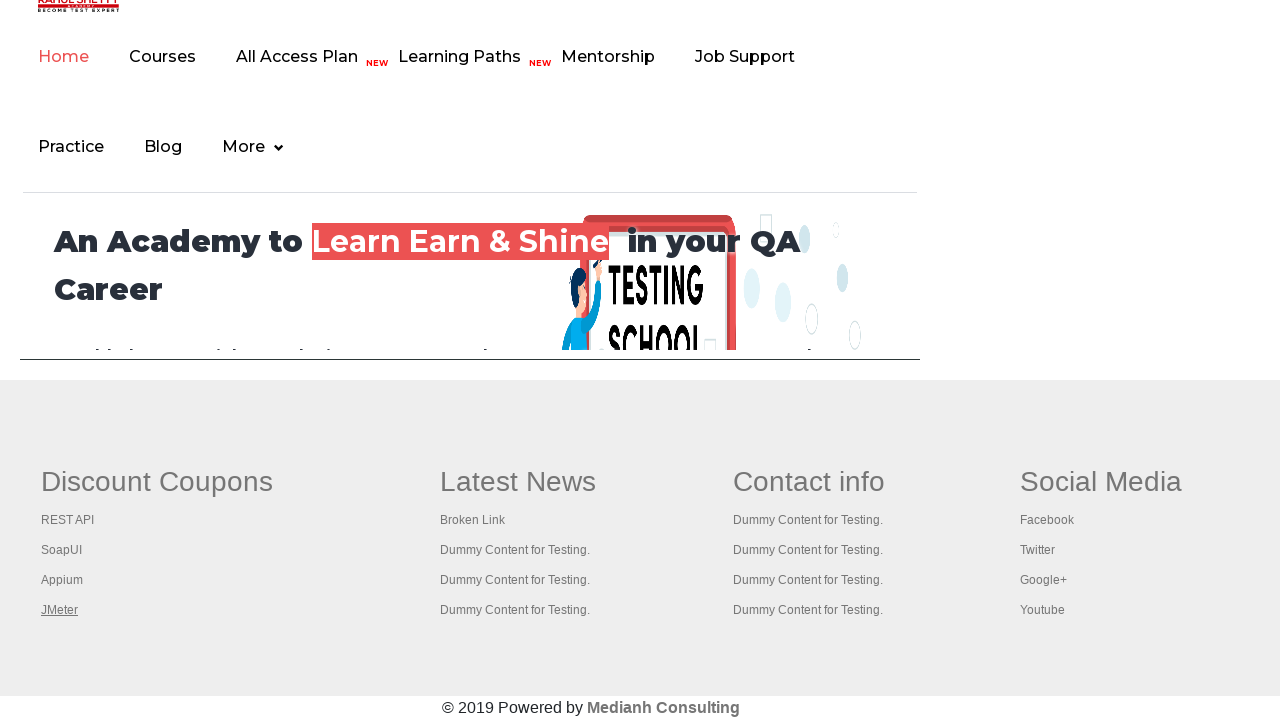

Page 'https://jmeter.apache.org/' finished loading (domcontentloaded)
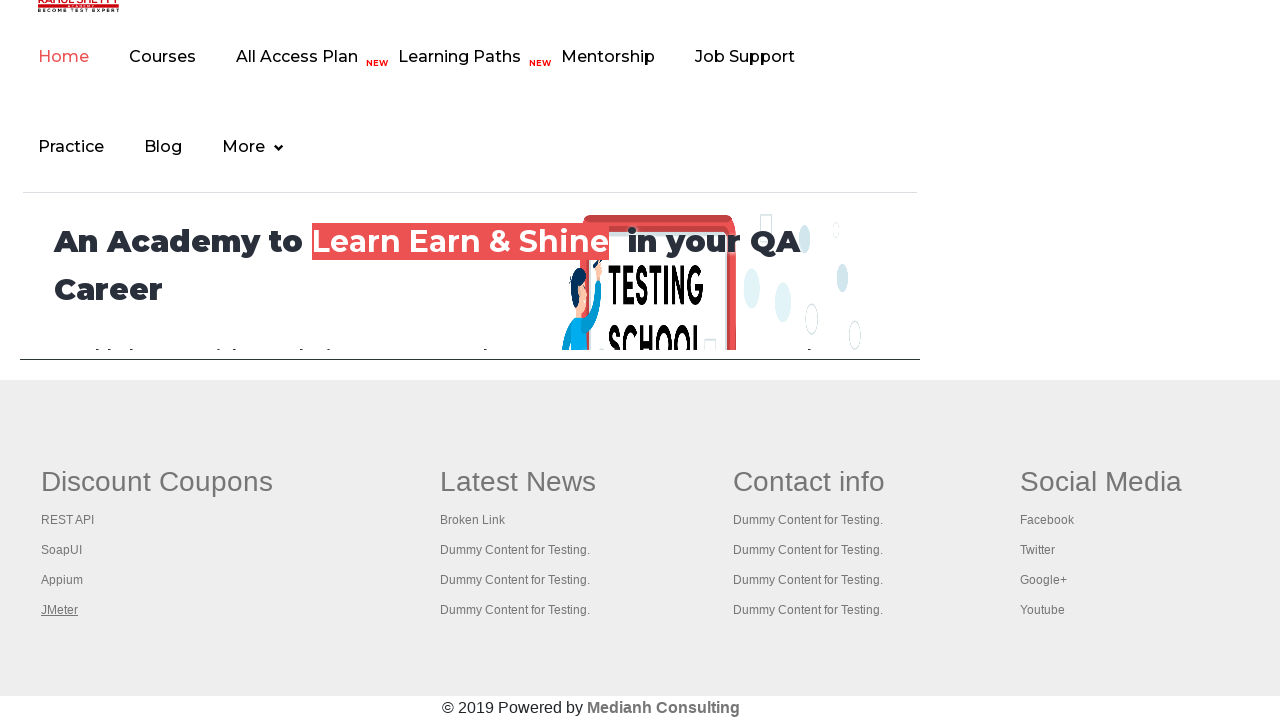

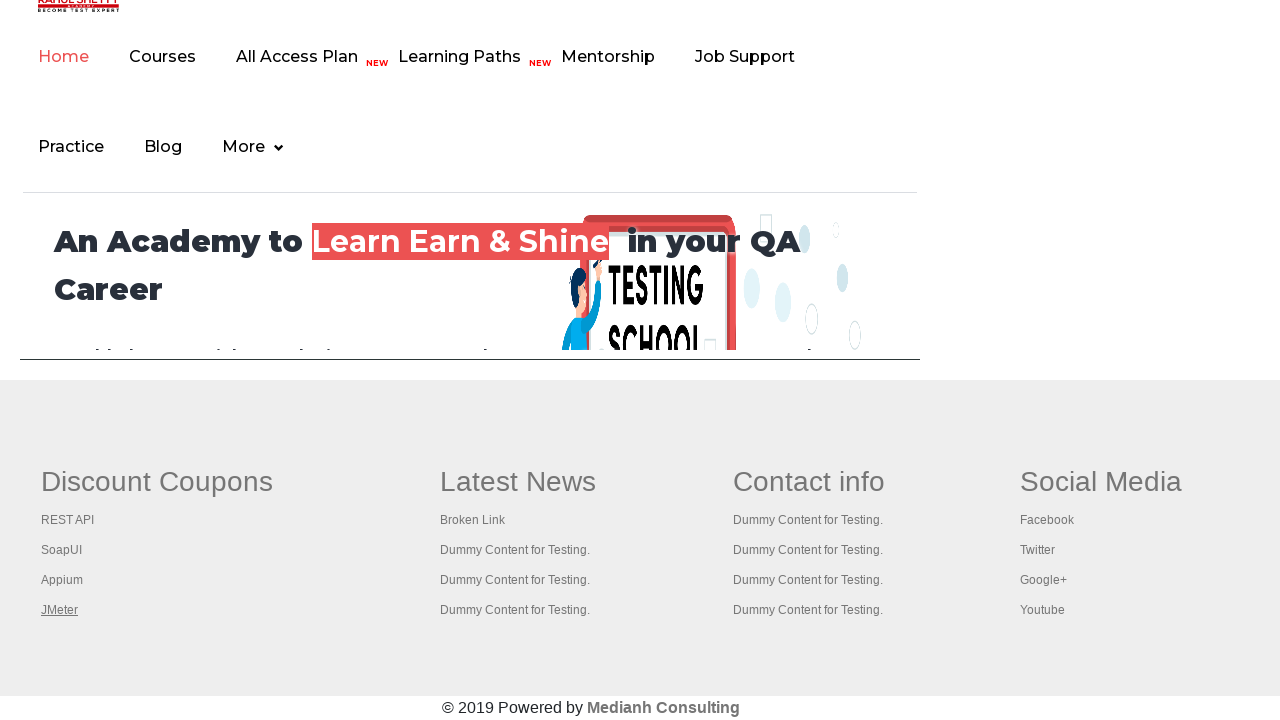